Navigates to Byjus website and verifies the page loads by checking the title is present

Starting URL: https://byjus.com/

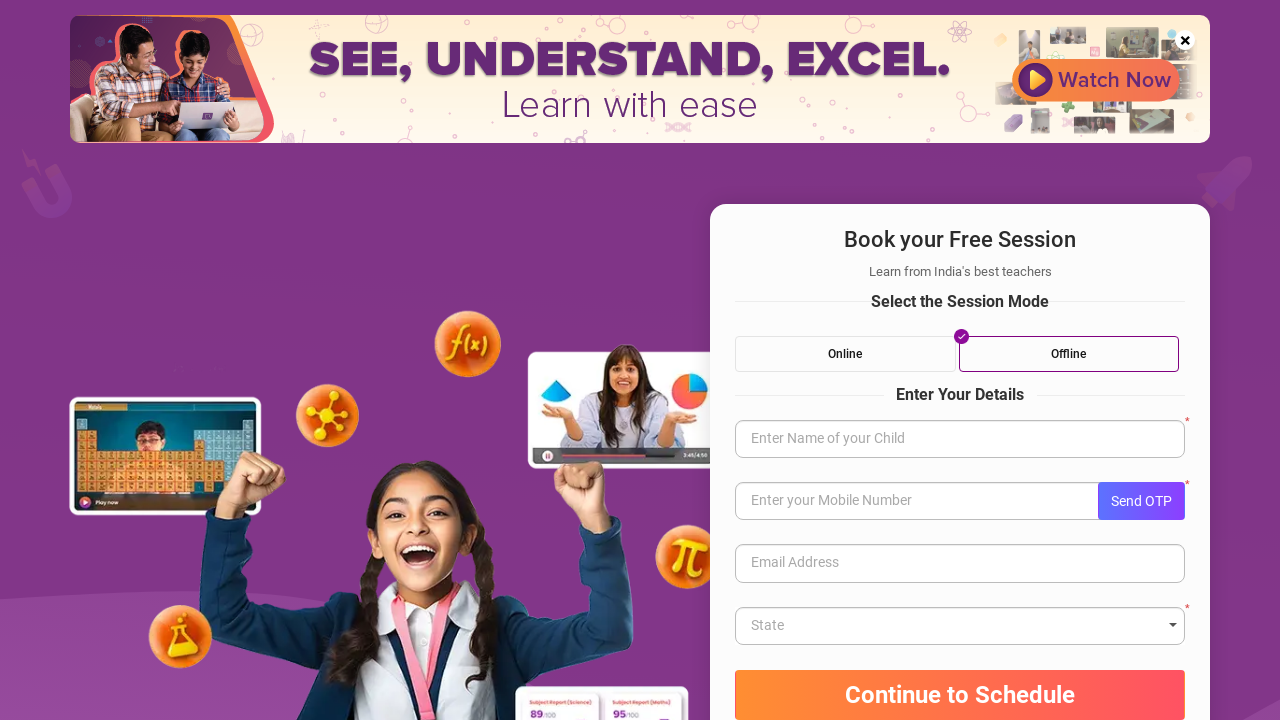

Navigated to https://byjus.com/
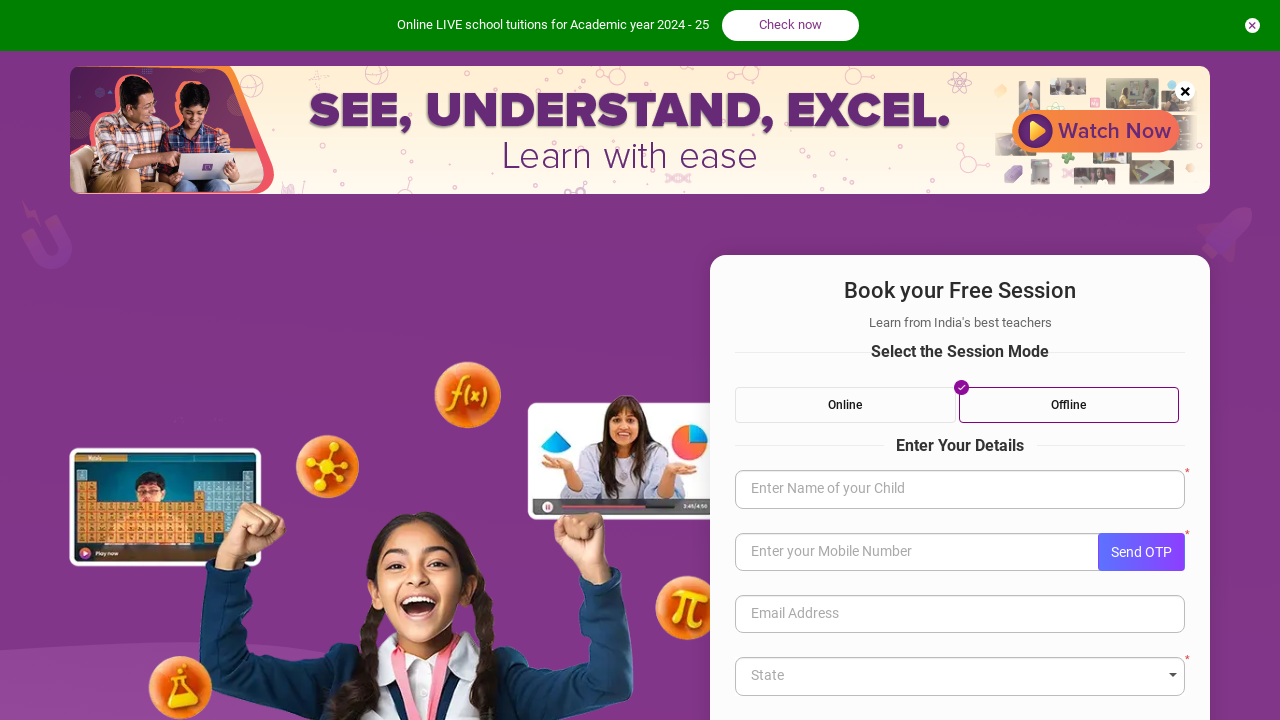

Page DOM content loaded
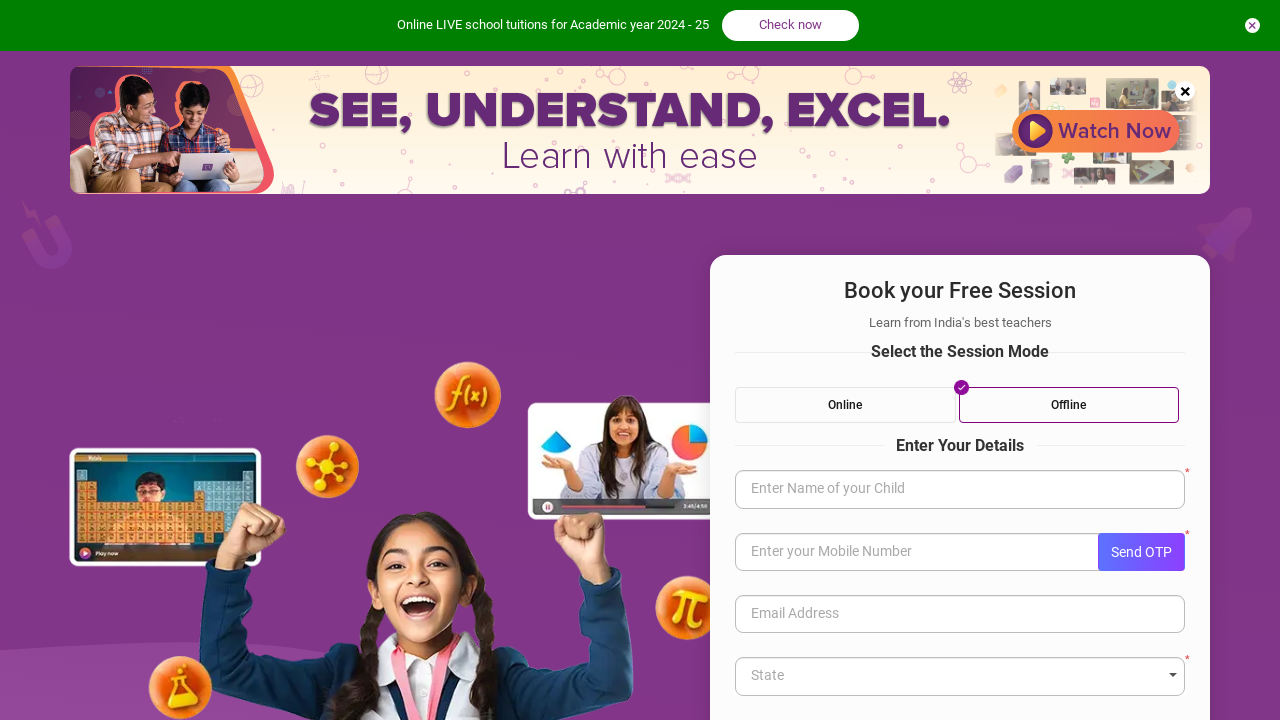

Verified page title is present
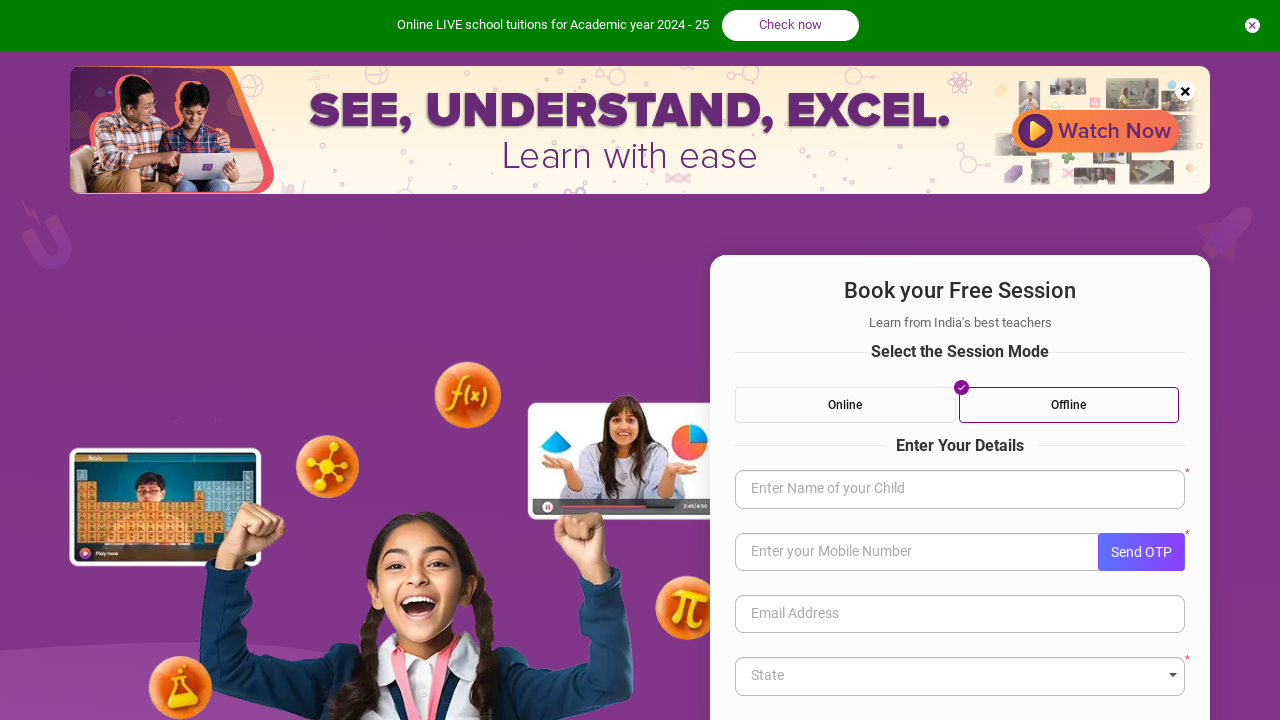

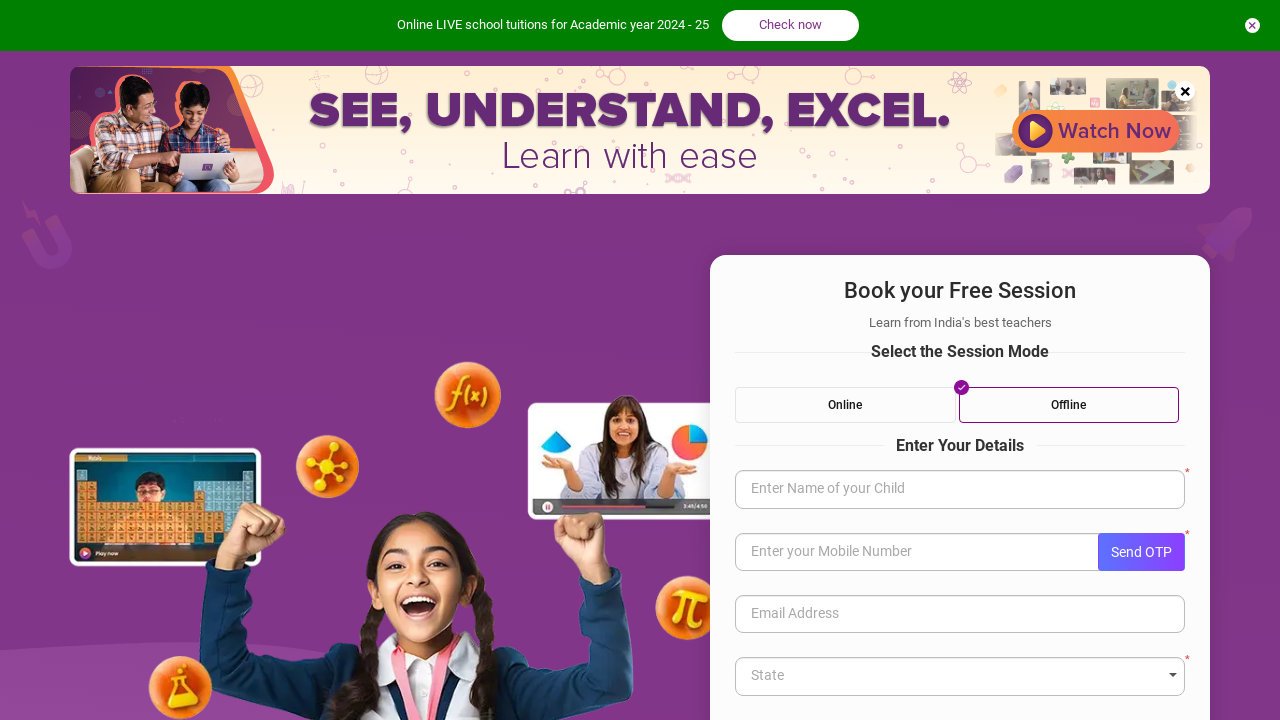